Tests navigating between two XKCD comics and verifying their titles are displayed correctly

Starting URL: http://xkcd.com/1406/

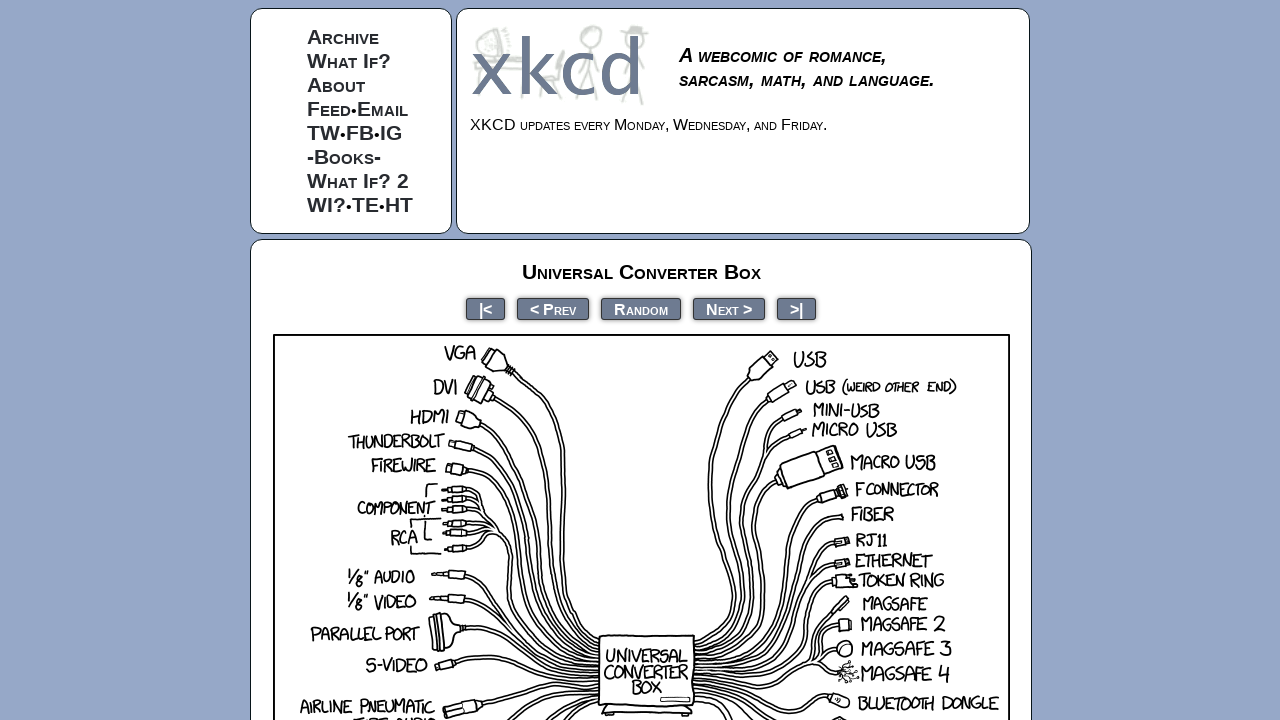

Waited for comic title element to load on XKCD comic 1406
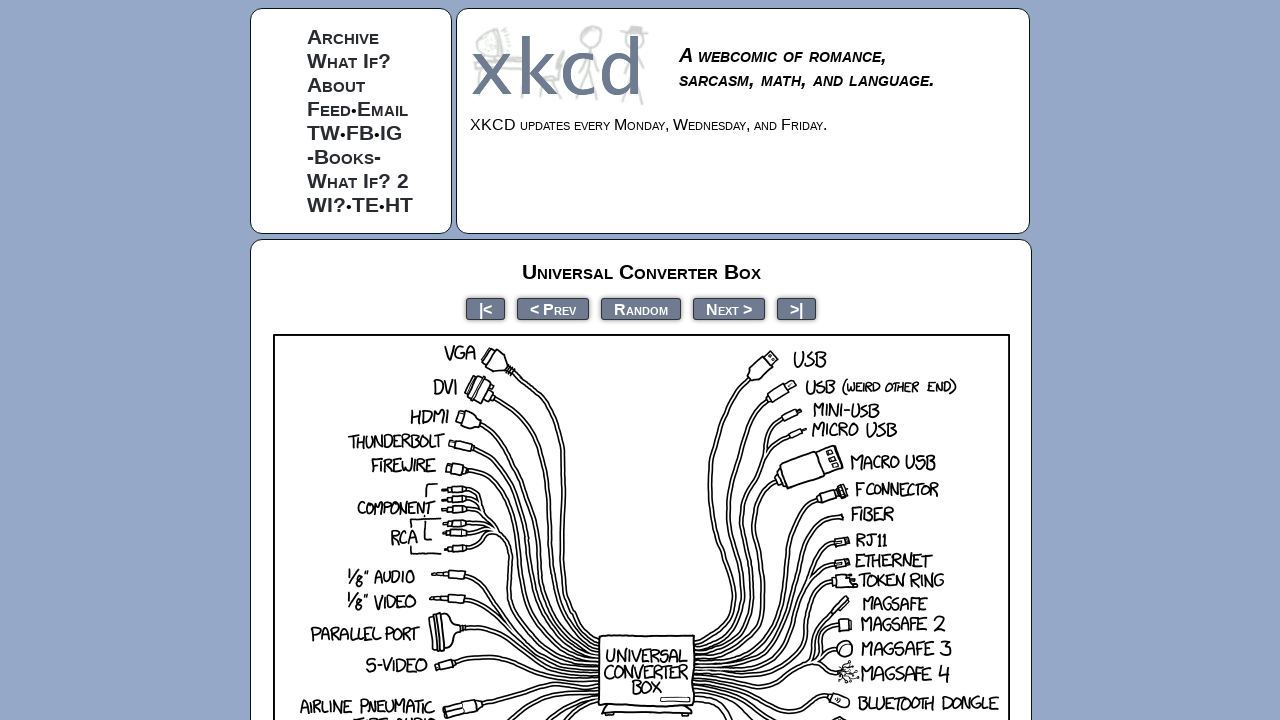

Verified first comic title is 'Universal Converter Box'
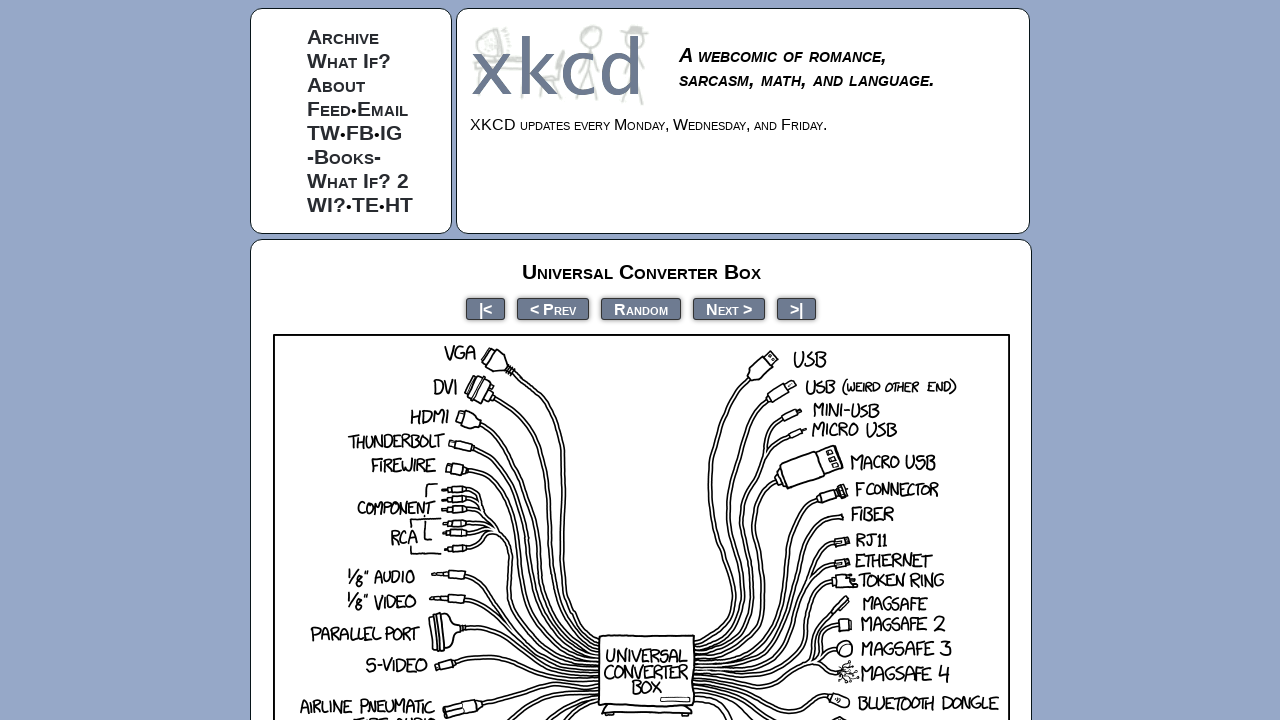

Navigated to XKCD comic 608
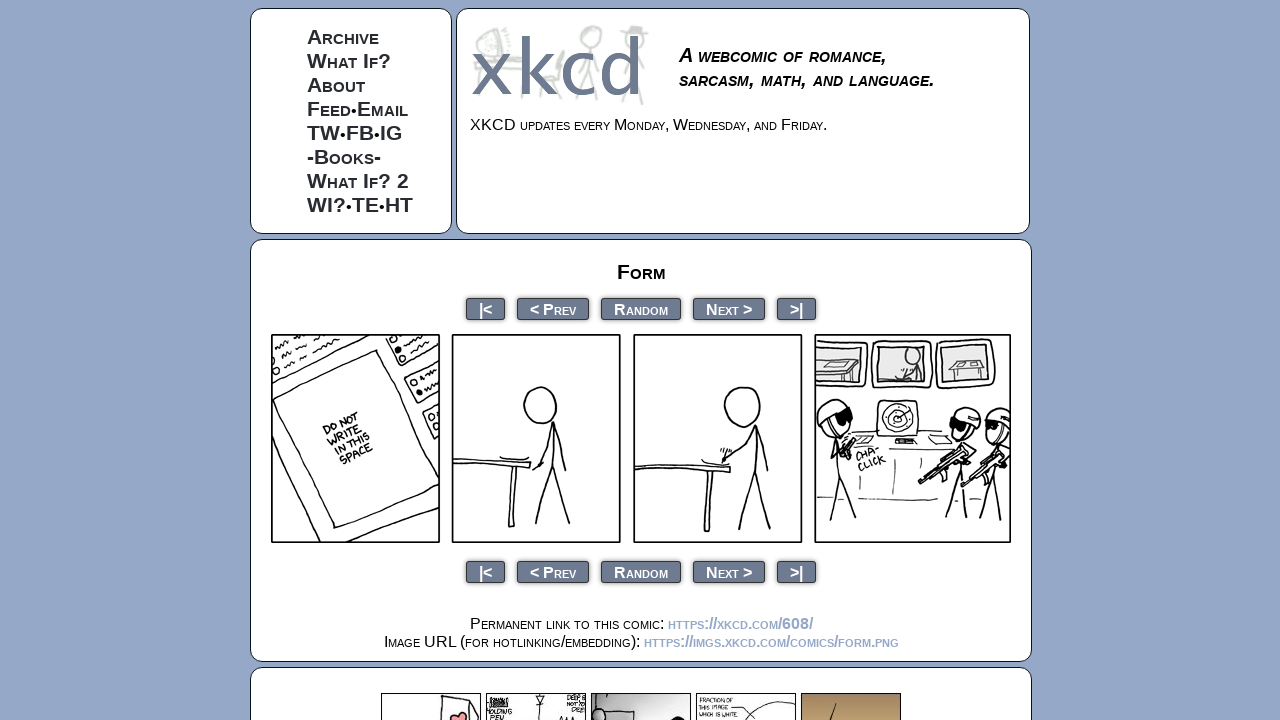

Waited for comic title element to load on XKCD comic 608
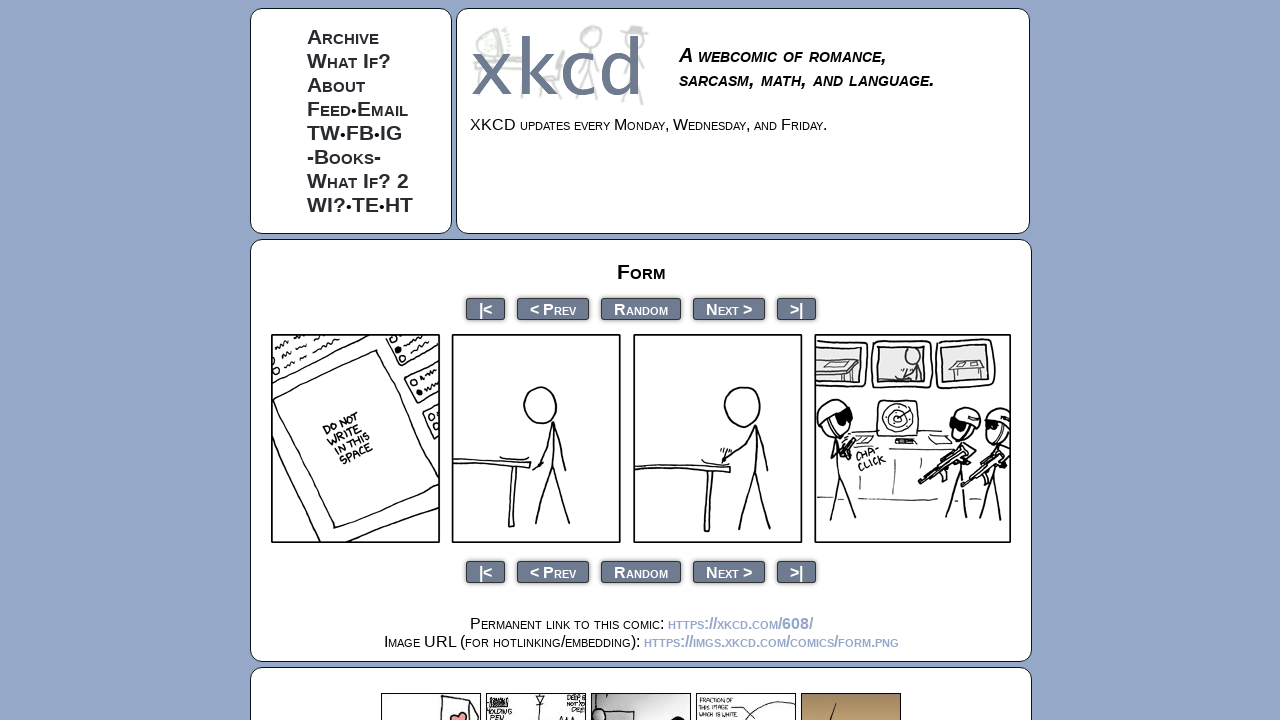

Verified second comic title is 'Form'
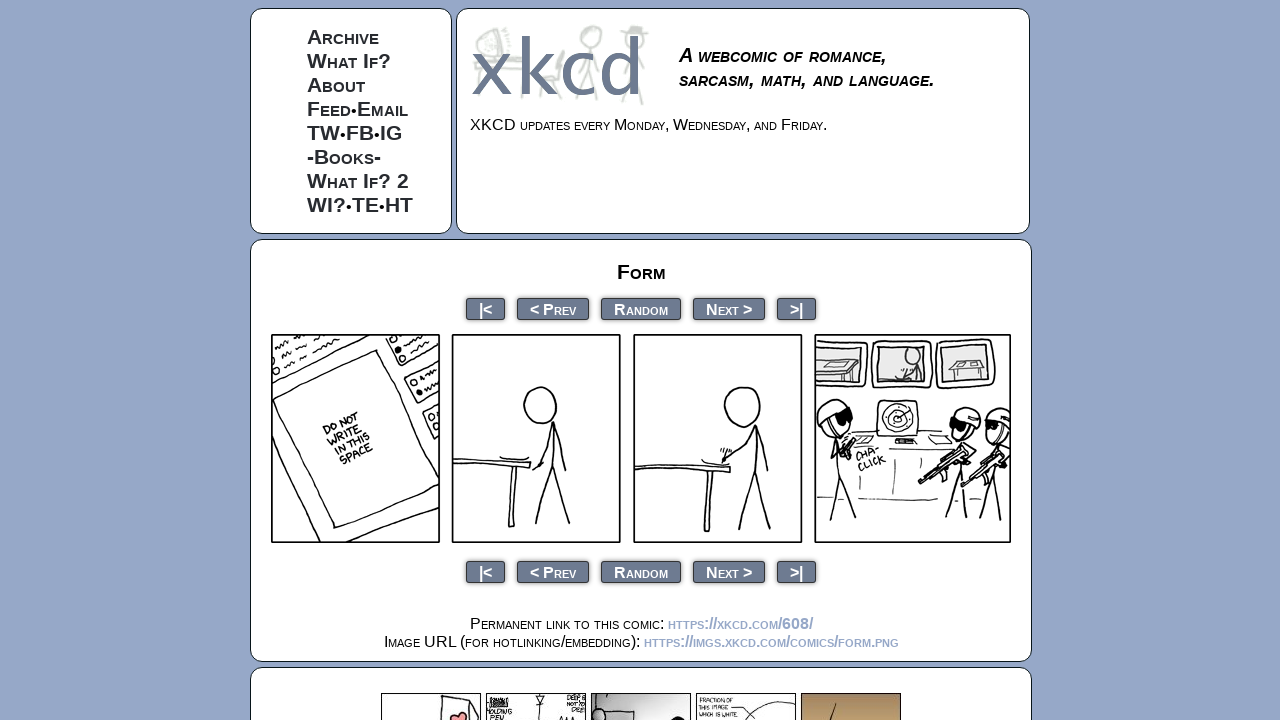

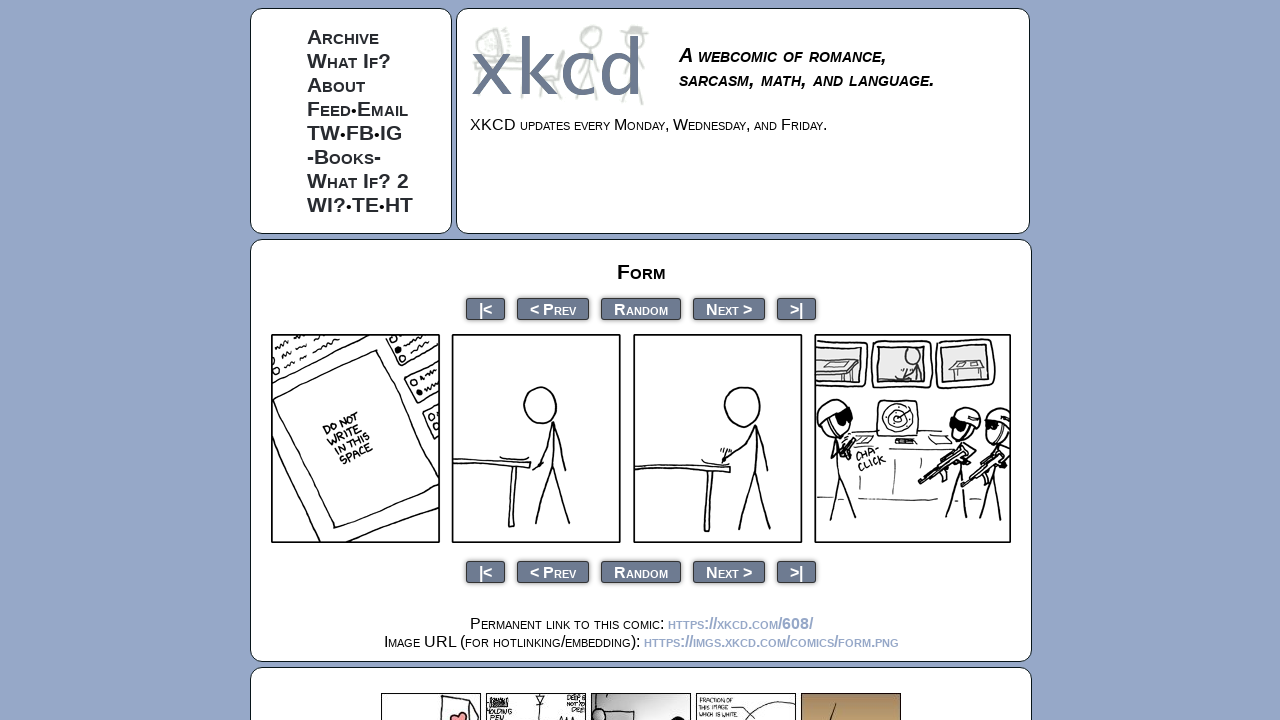